Tests JavaScript alert handling by clicking a button to trigger an alert, accepting it, and verifying the result message is displayed on the page.

Starting URL: http://the-internet.herokuapp.com/javascript_alerts

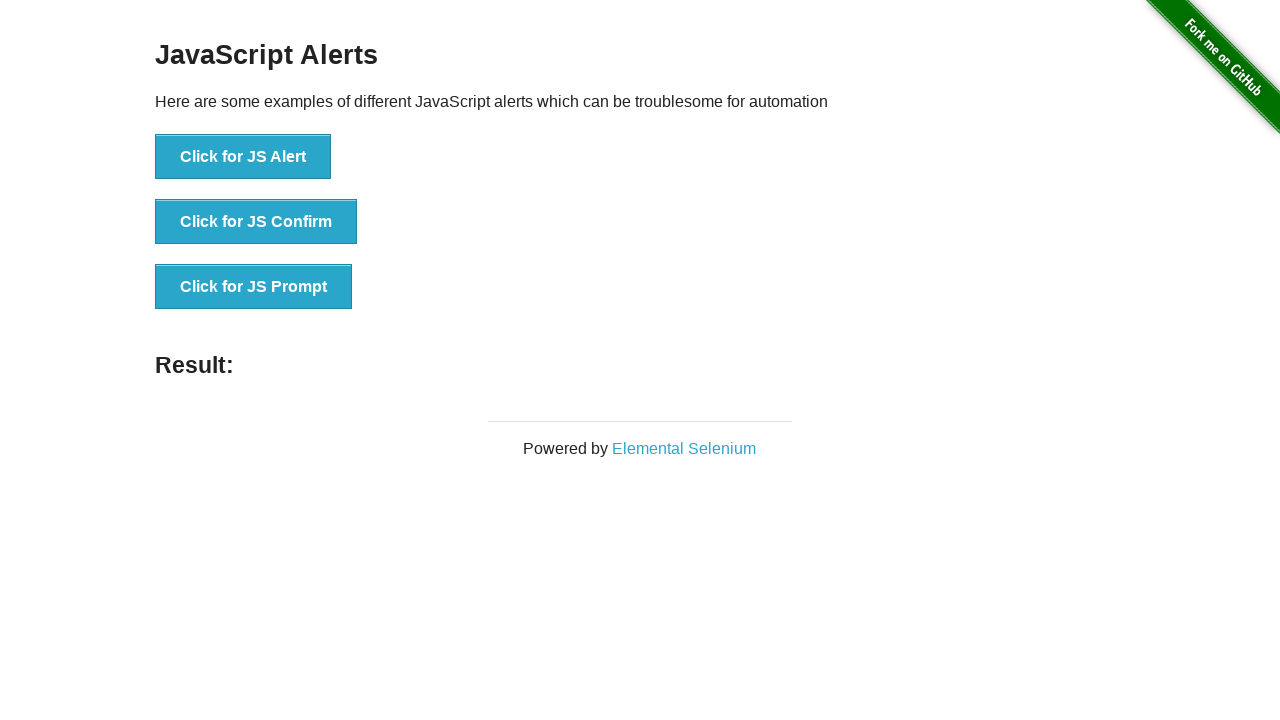

Clicked the first button to trigger JavaScript alert at (243, 157) on ul > li:nth-child(1) > button
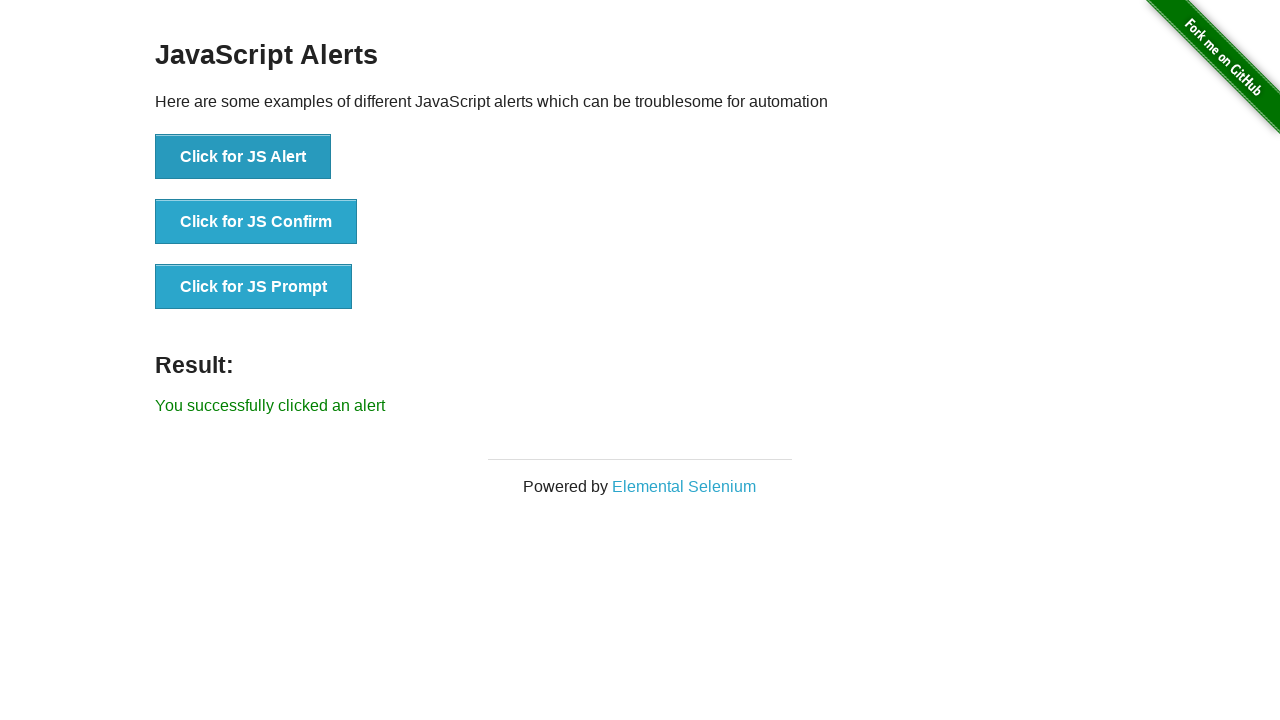

Set up dialog handler to accept alerts
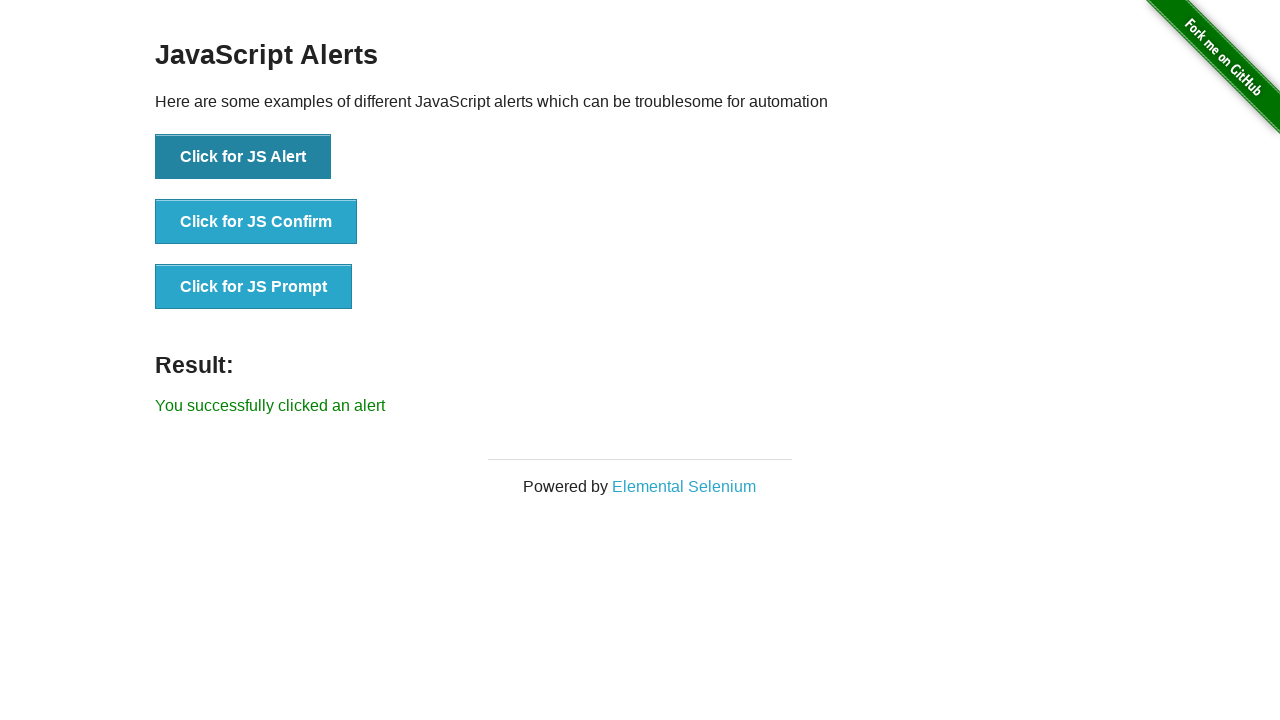

Waited for result message element to load
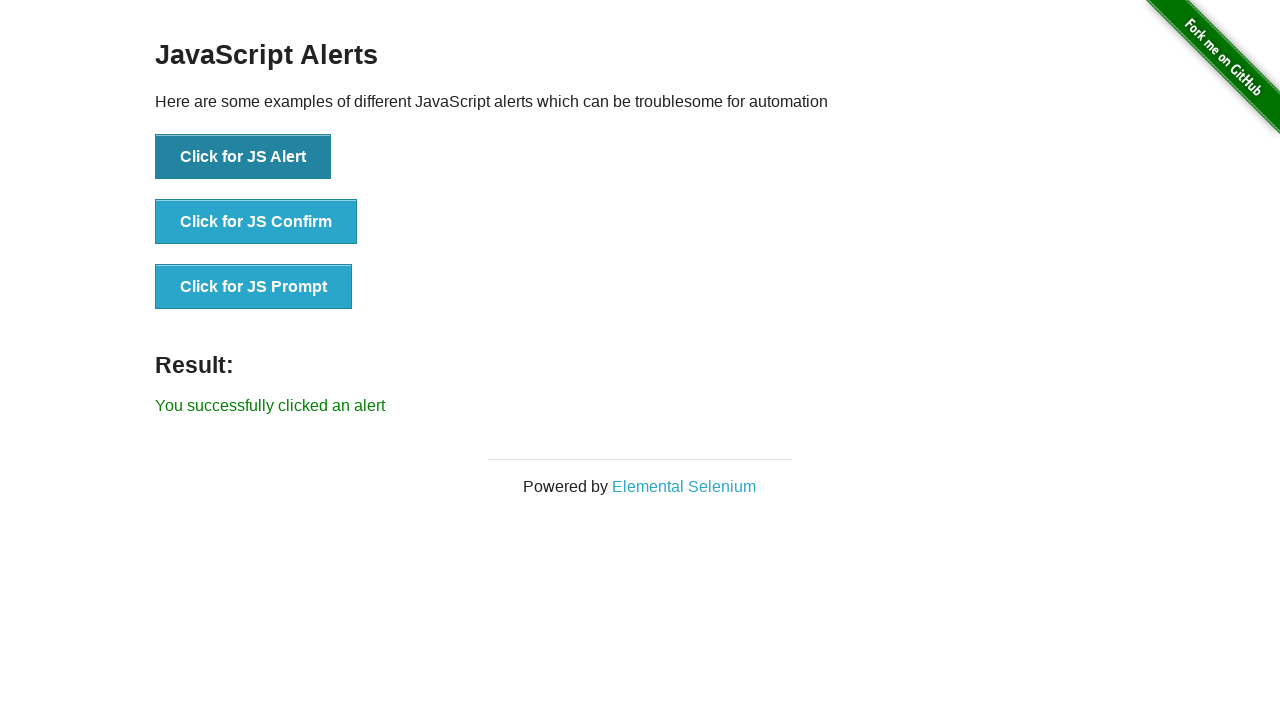

Retrieved result text content
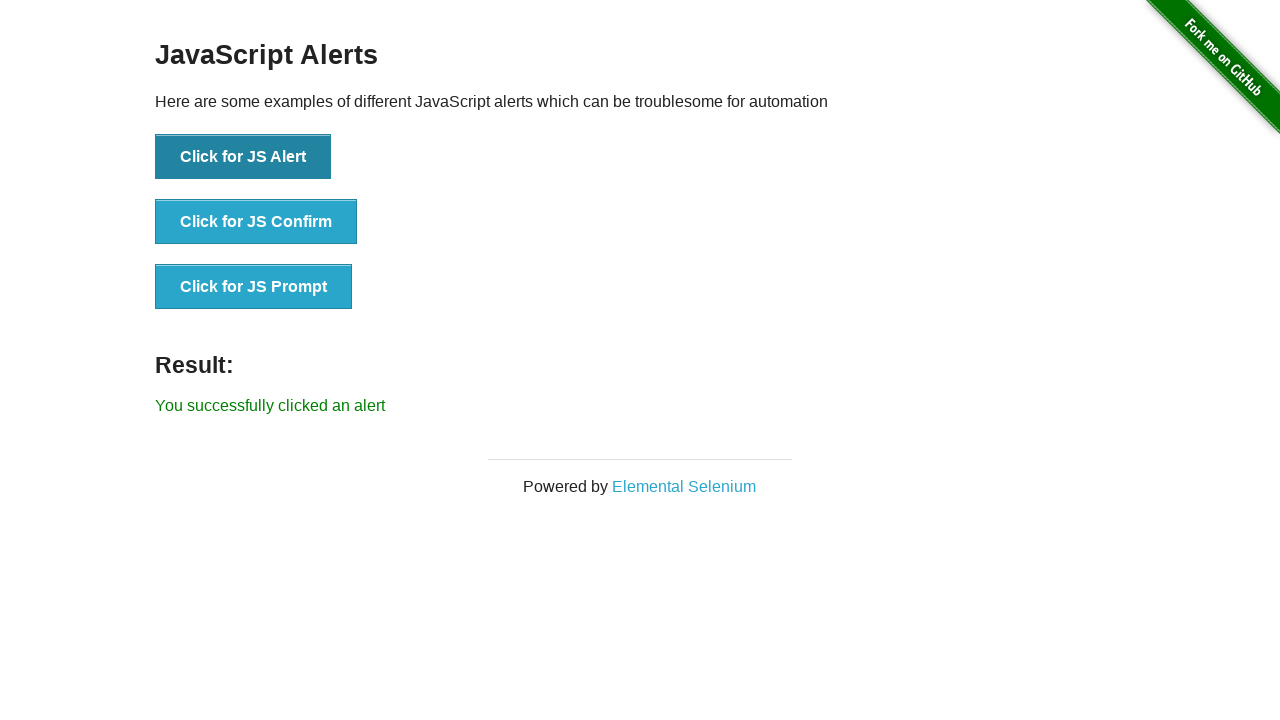

Verified result text matches expected message: 'You successfully clicked an alert'
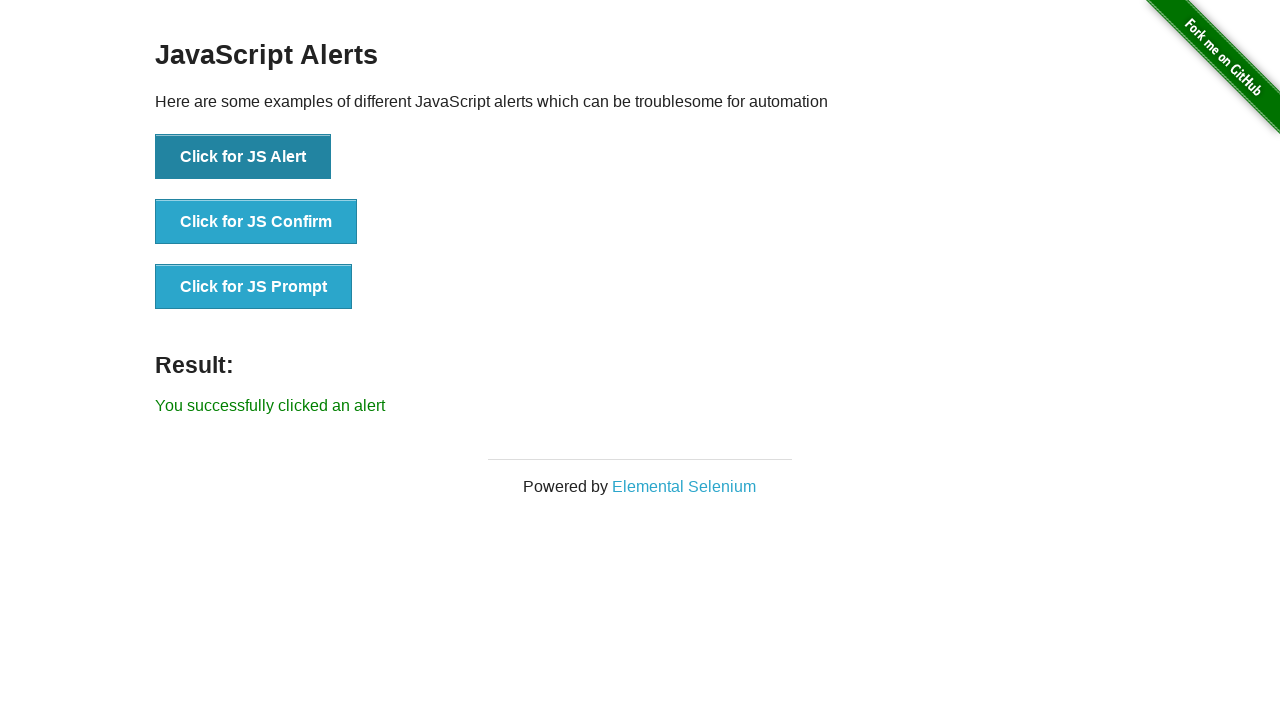

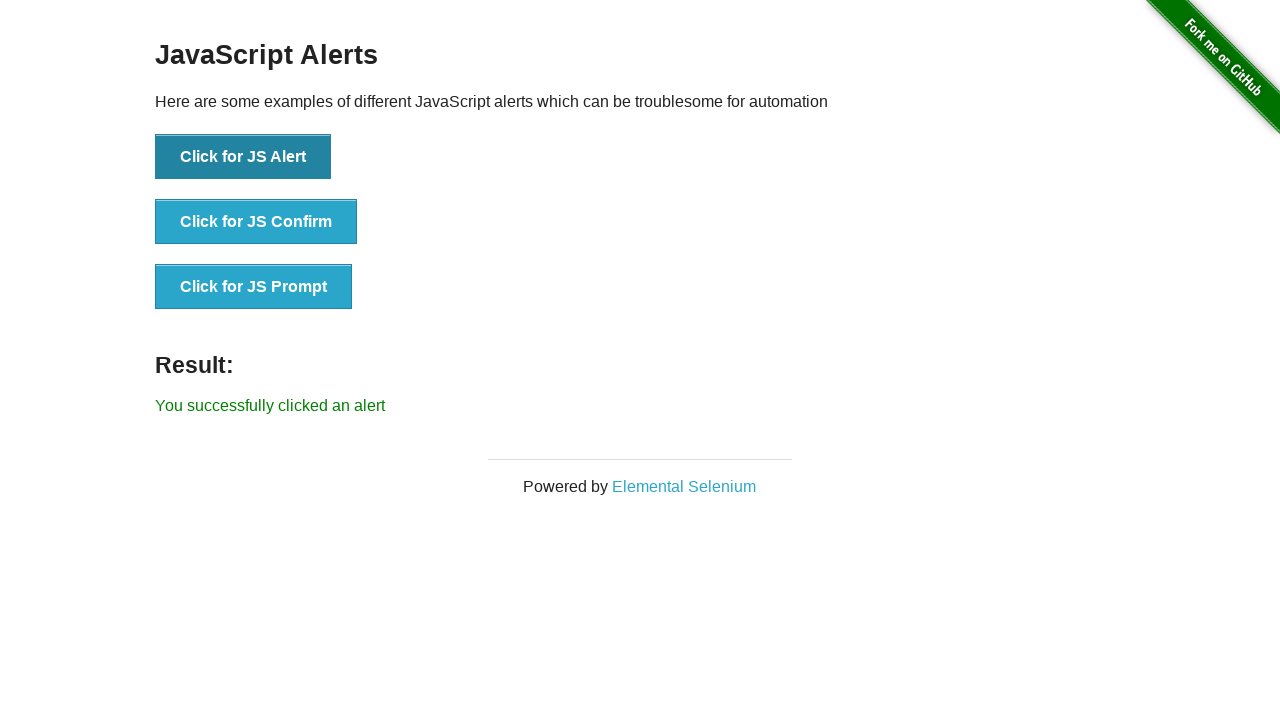